Tests navigation from Selenium homepage to the downloads page by clicking the "Get Selenium" link and verifying the page loads correctly

Starting URL: https://www.selenium.dev/

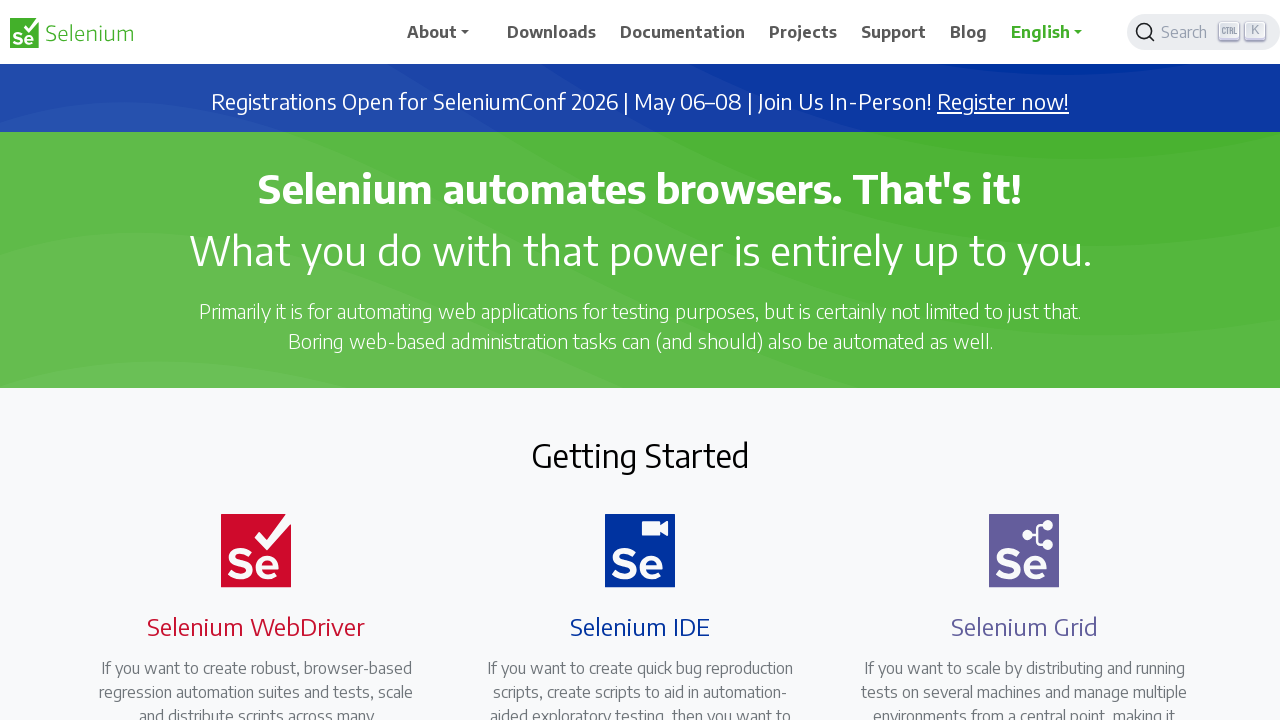

Clicked 'Get Selenium' link to navigate to downloads page at (552, 32) on a[href*='downloads']
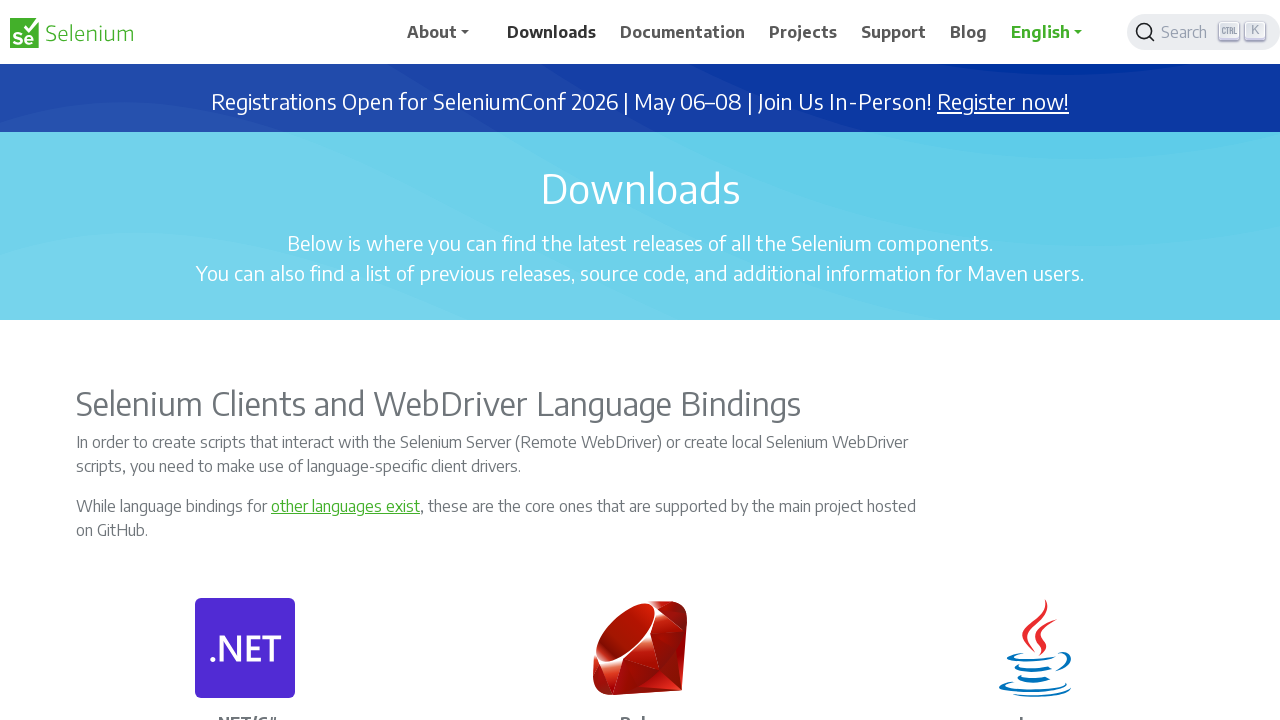

Downloads page loaded successfully
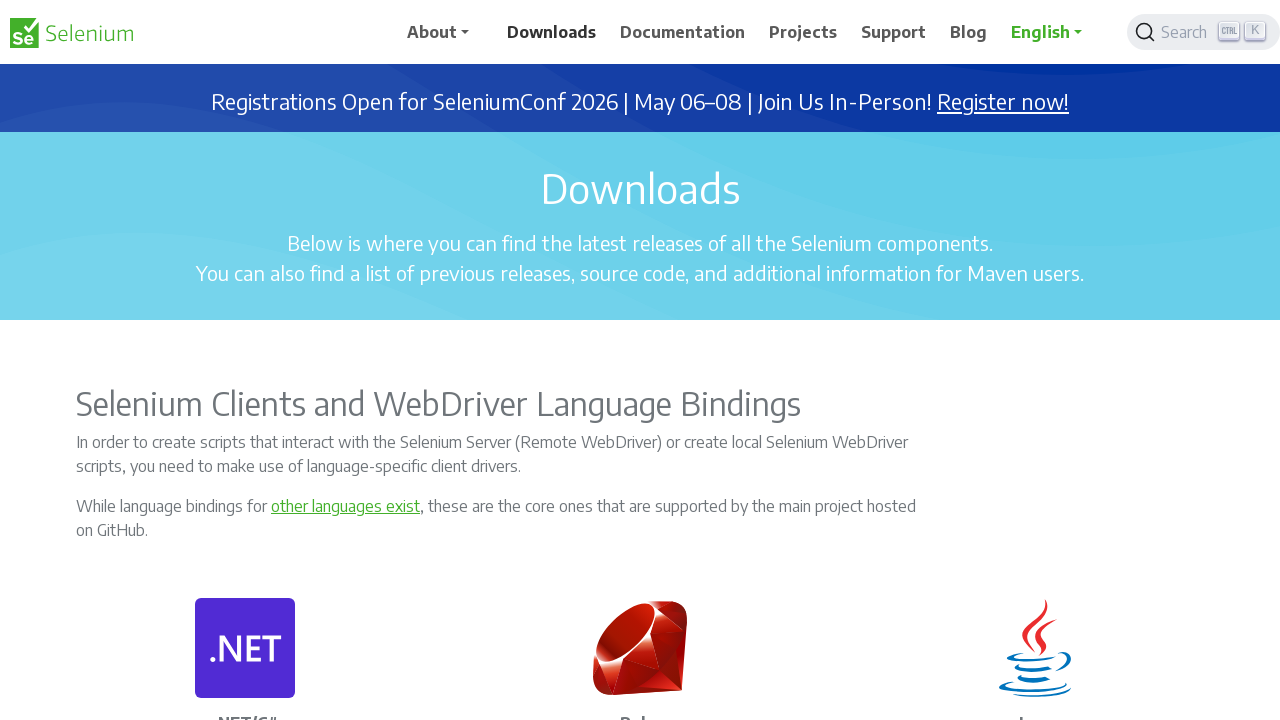

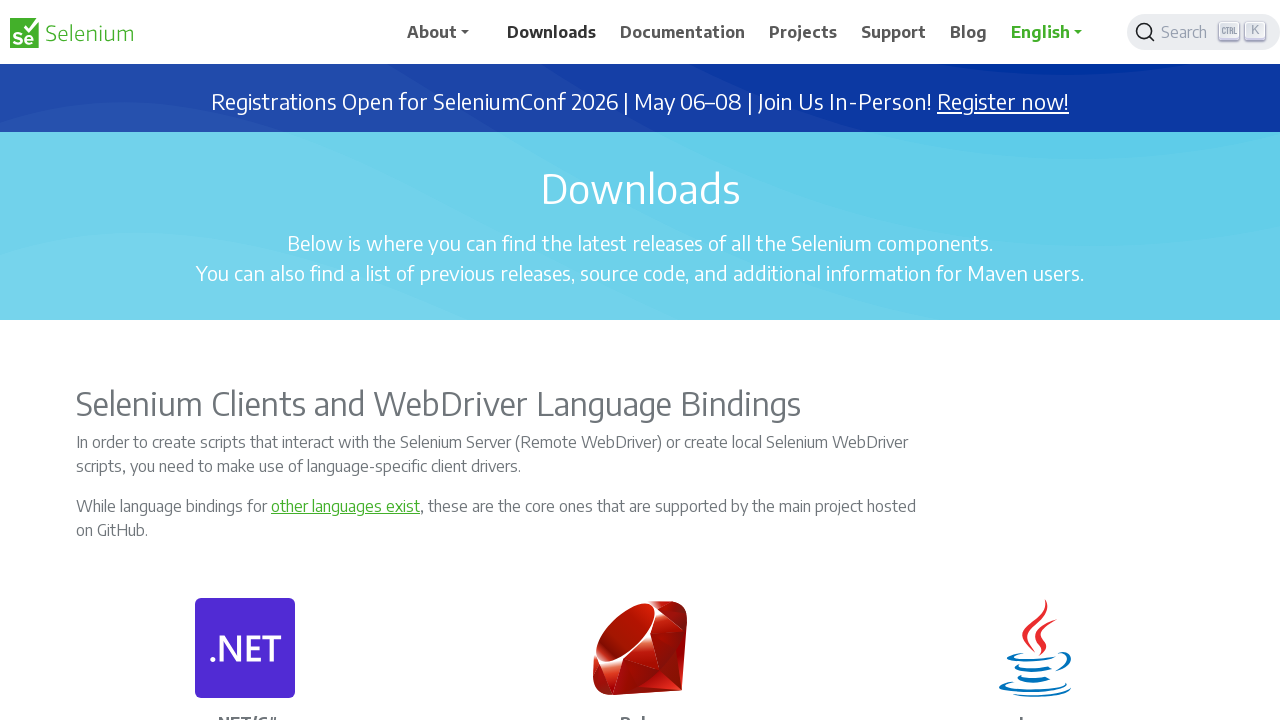